Tests clearing the complete state of all items by checking and unchecking the toggle all

Starting URL: https://demo.playwright.dev/todomvc

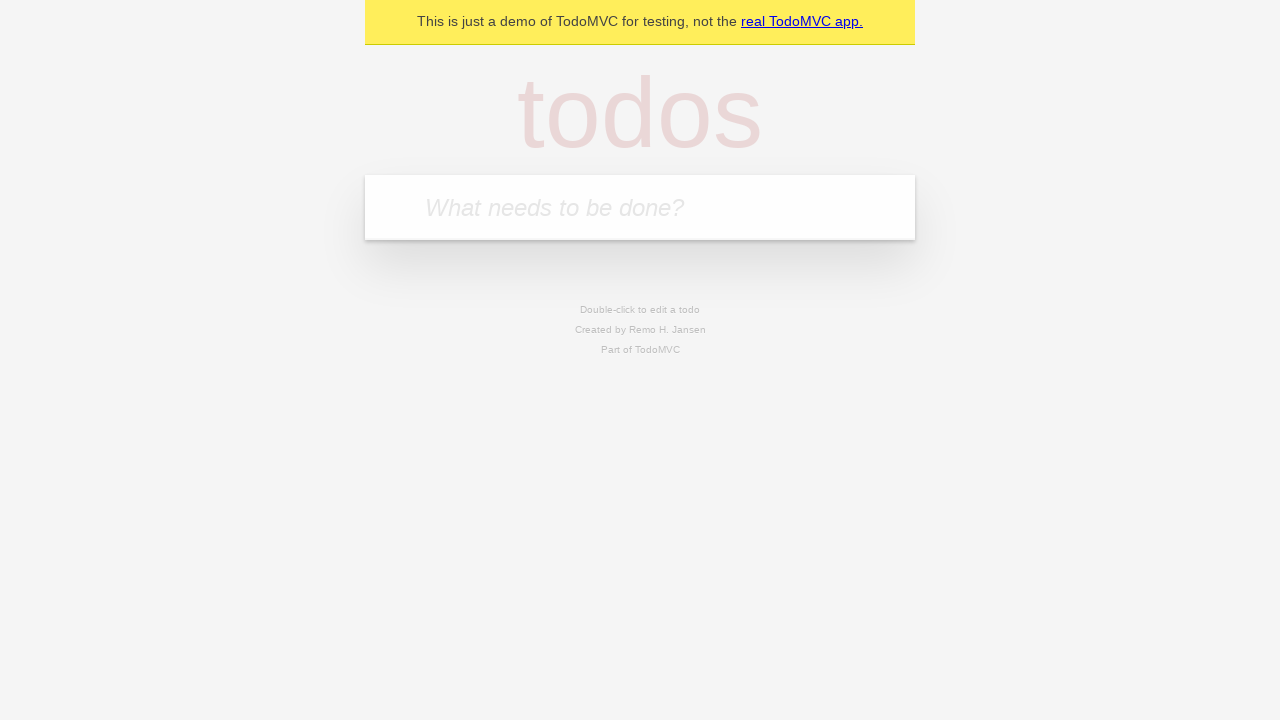

Filled todo input with 'buy some cheese' on internal:attr=[placeholder="What needs to be done?"i]
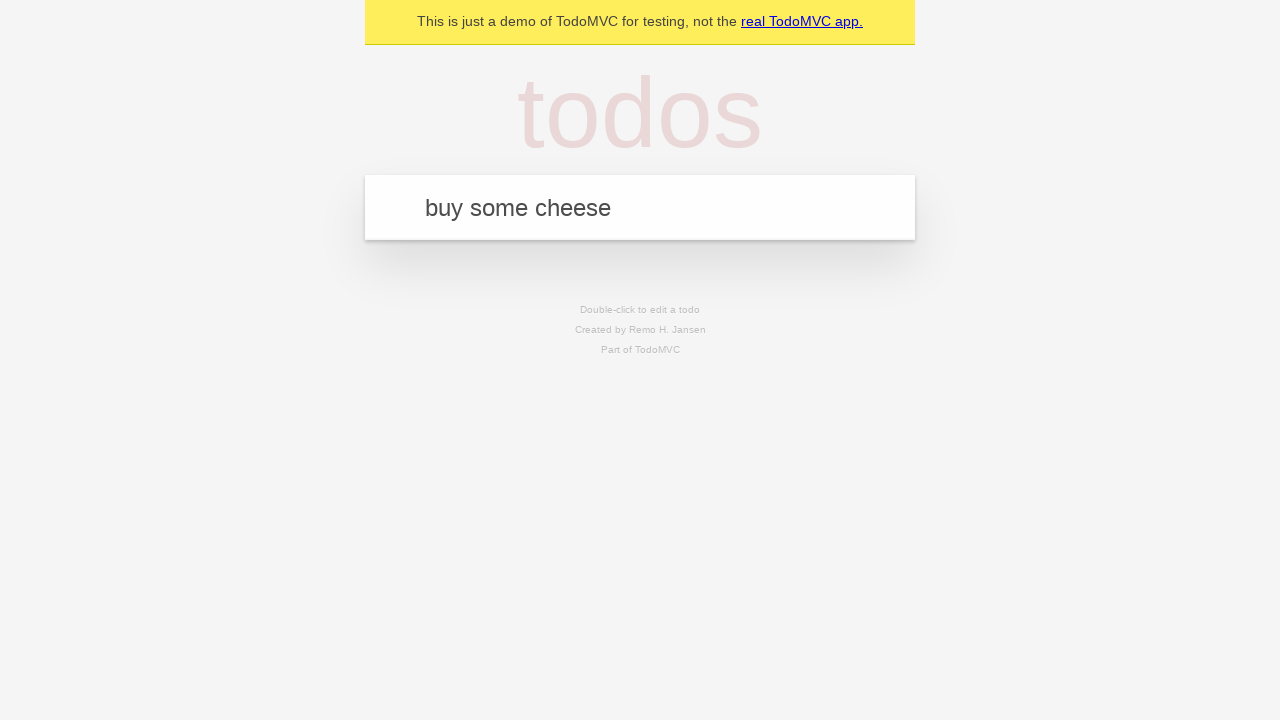

Pressed Enter to create todo 'buy some cheese' on internal:attr=[placeholder="What needs to be done?"i]
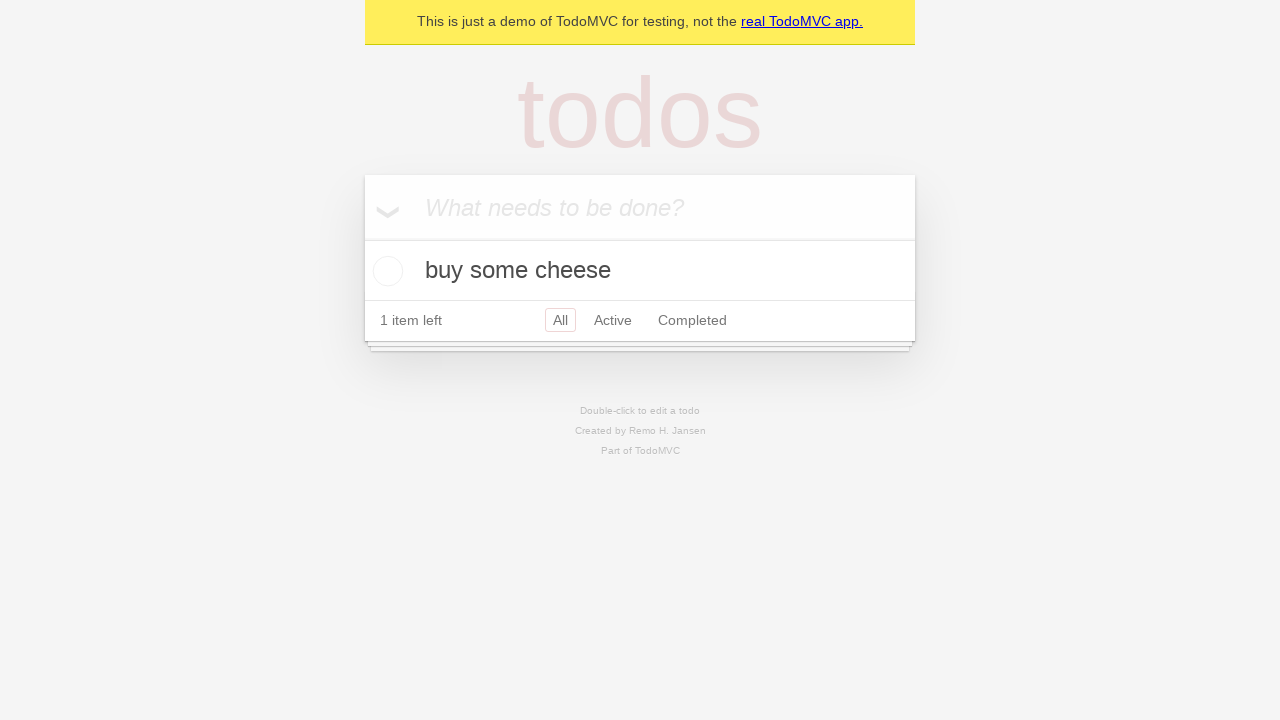

Filled todo input with 'feed the cat' on internal:attr=[placeholder="What needs to be done?"i]
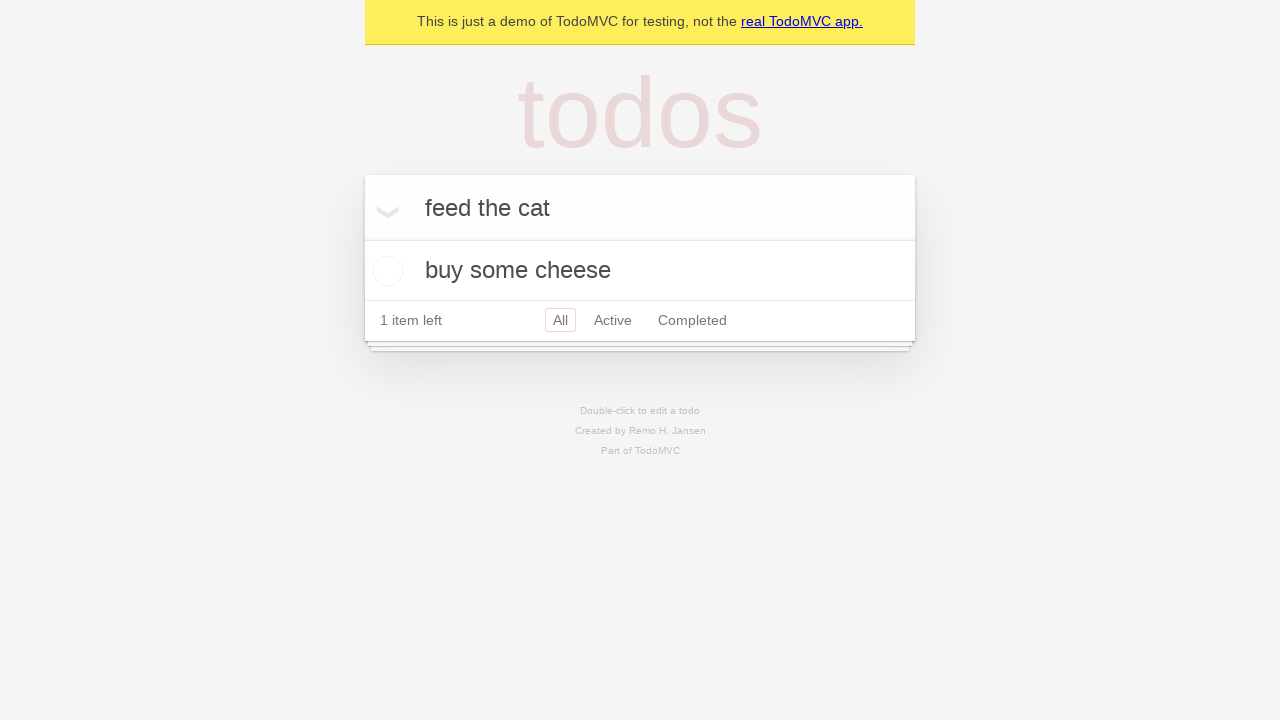

Pressed Enter to create todo 'feed the cat' on internal:attr=[placeholder="What needs to be done?"i]
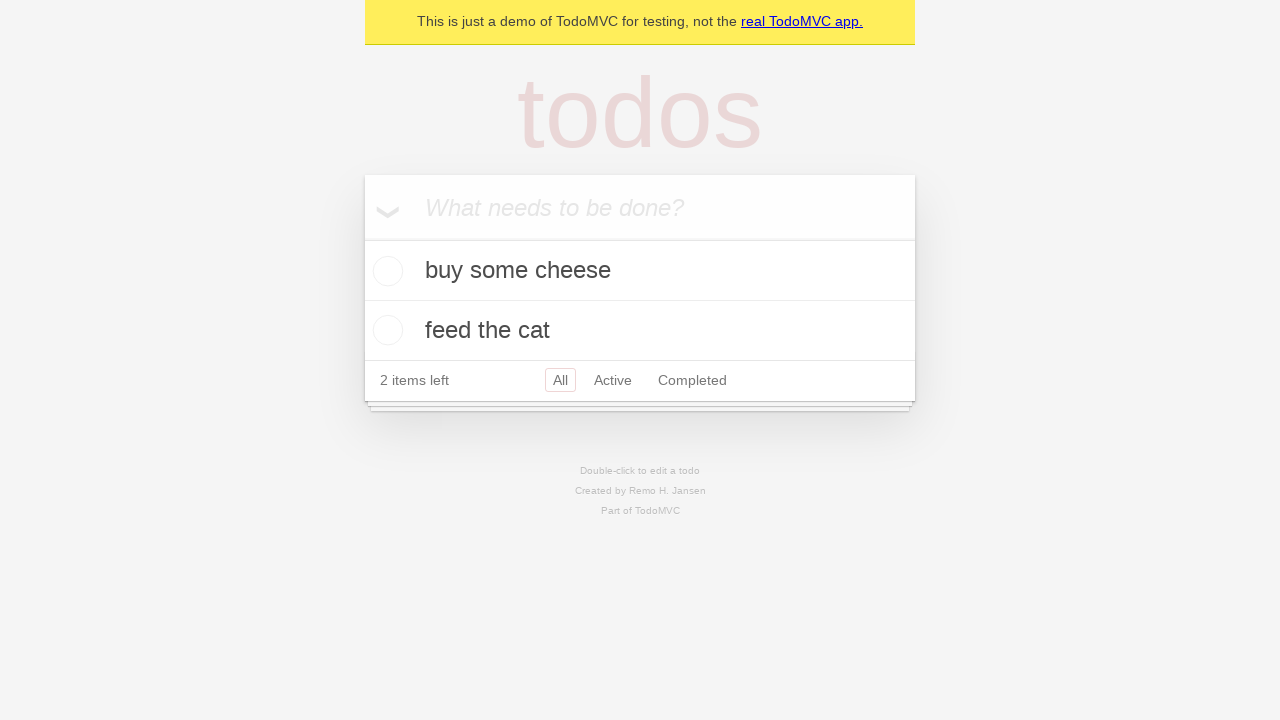

Filled todo input with 'book a doctors appointment' on internal:attr=[placeholder="What needs to be done?"i]
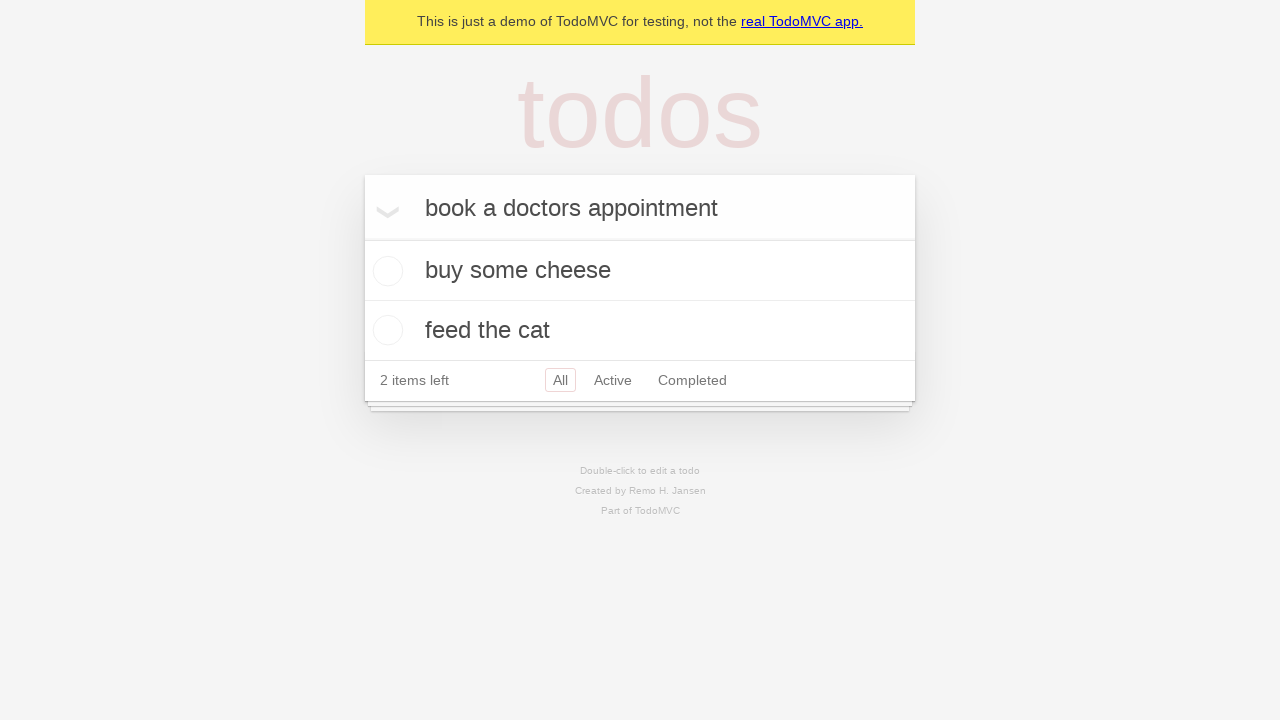

Pressed Enter to create todo 'book a doctors appointment' on internal:attr=[placeholder="What needs to be done?"i]
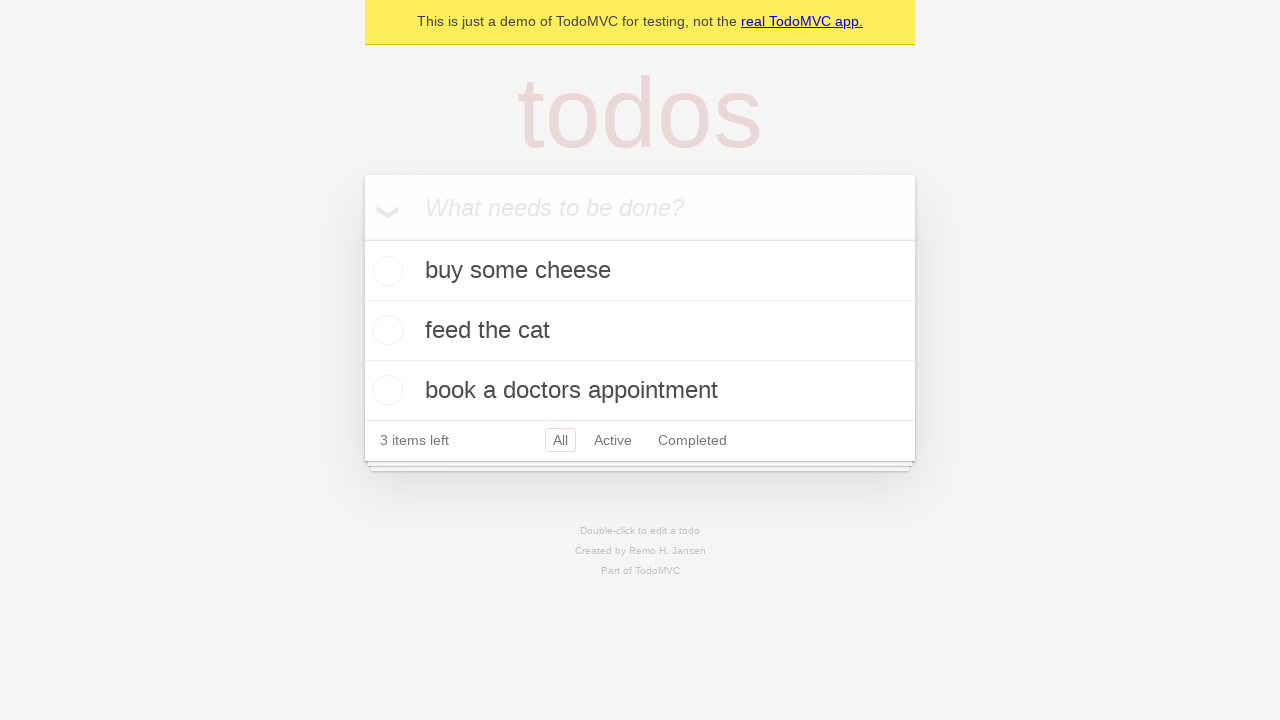

Waited for all 3 todo items to be created
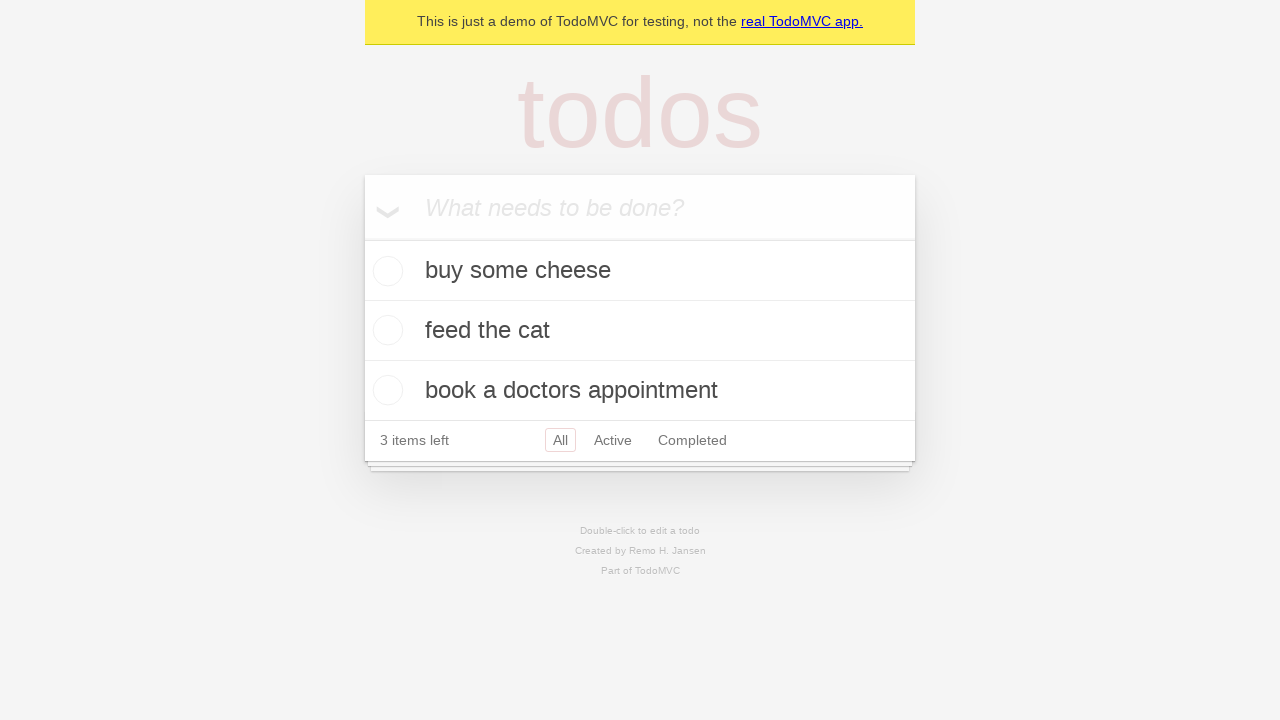

Checked toggle all to mark all items as complete at (362, 238) on internal:label="Mark all as complete"i
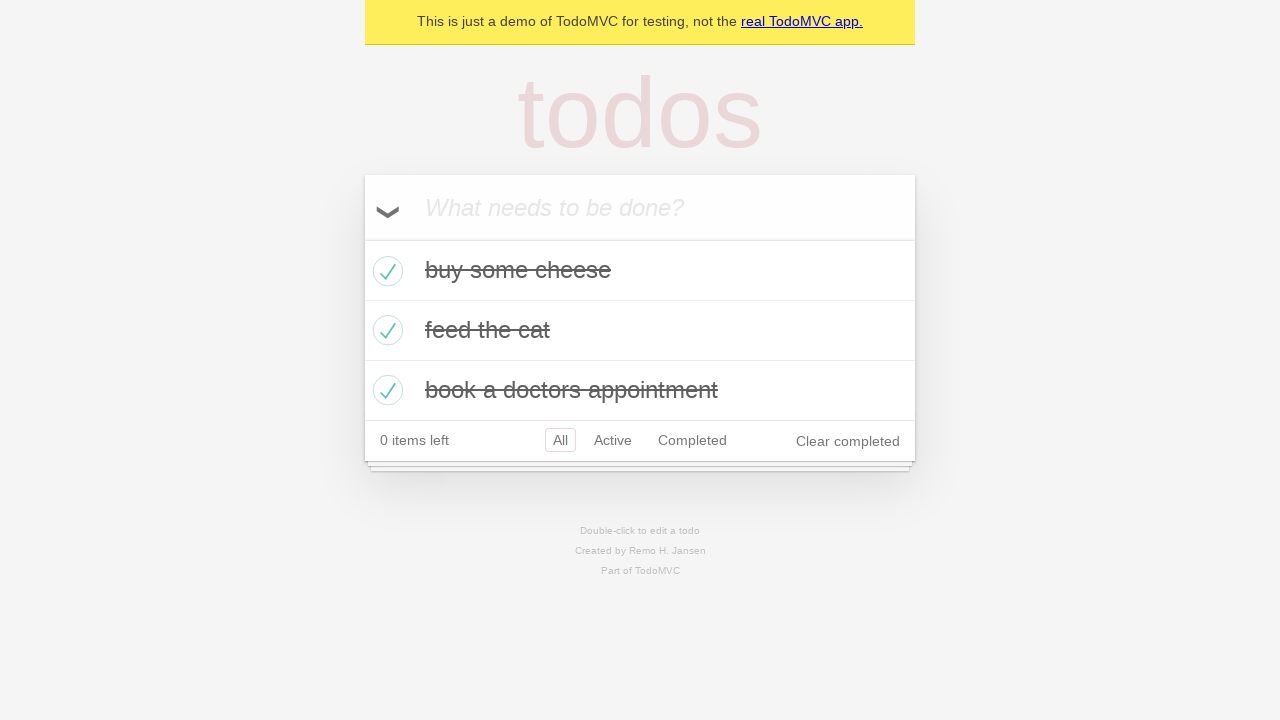

Unchecked toggle all to clear complete state of all items at (362, 238) on internal:label="Mark all as complete"i
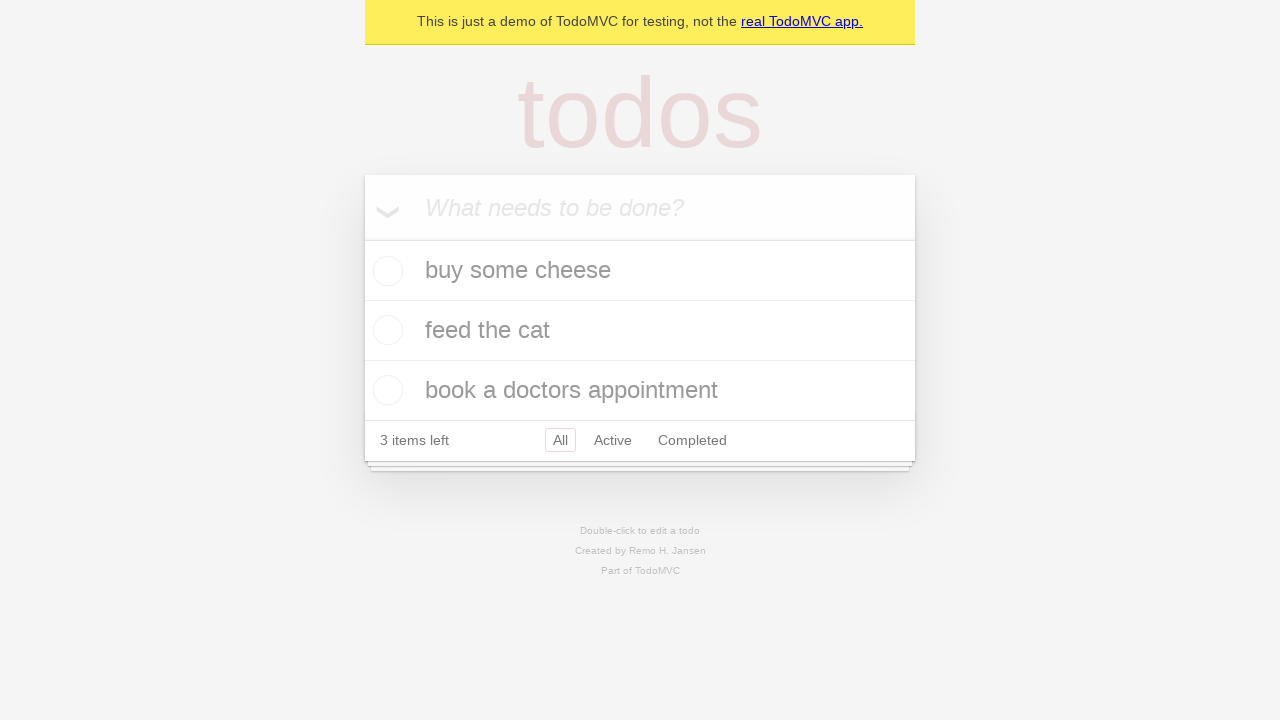

Waited for UI to update after unchecking toggle all
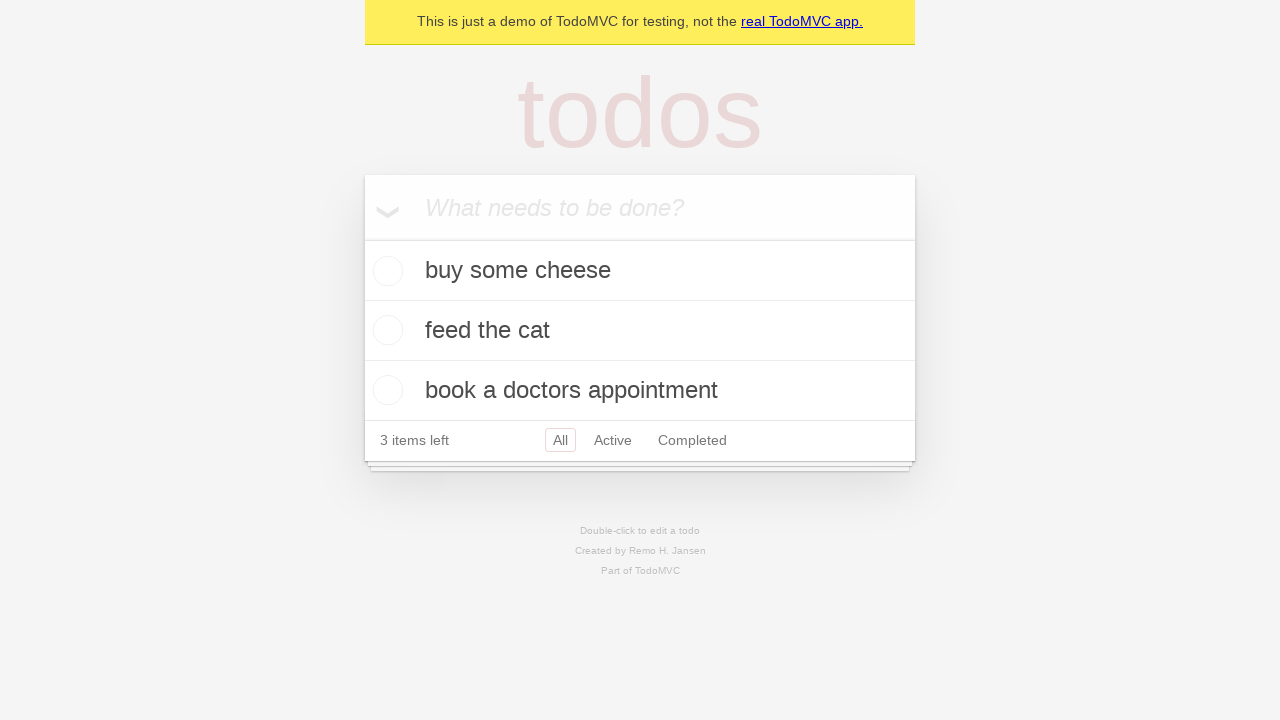

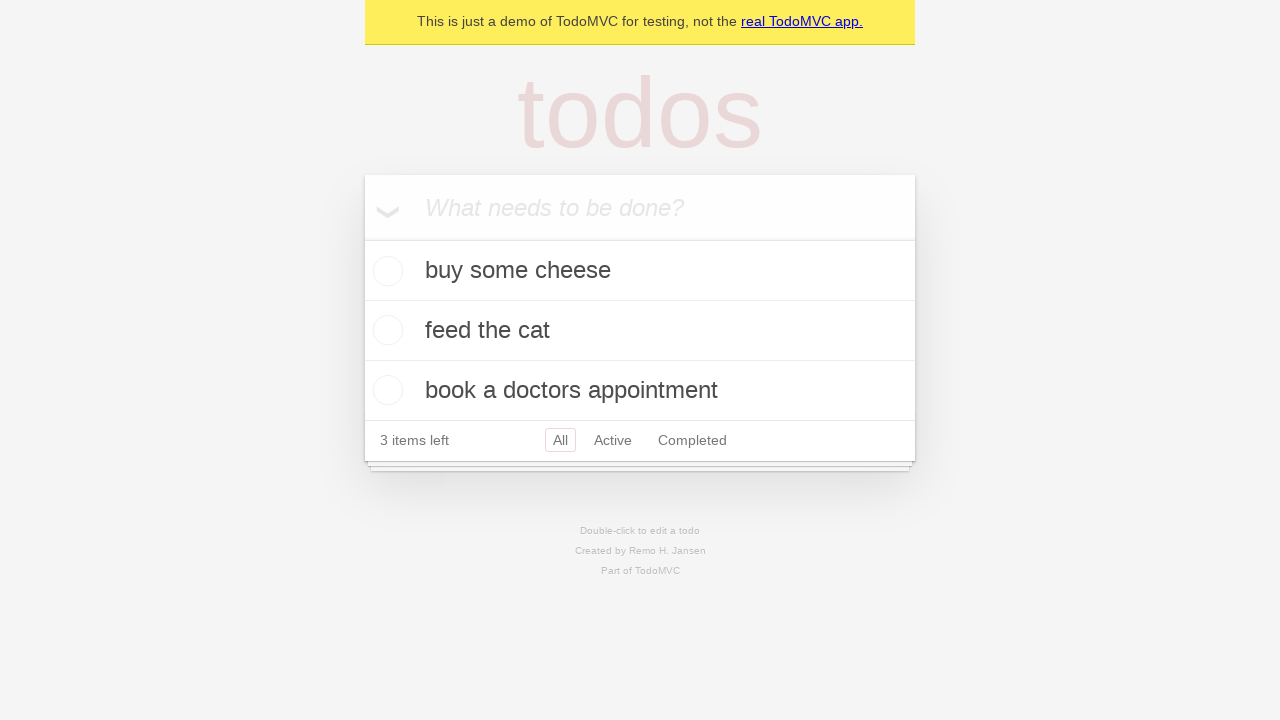